Generates a random number from random.org, then uses that number to perform multiple multiplication operations on a calculator demo page

Starting URL: https://www.random.org/

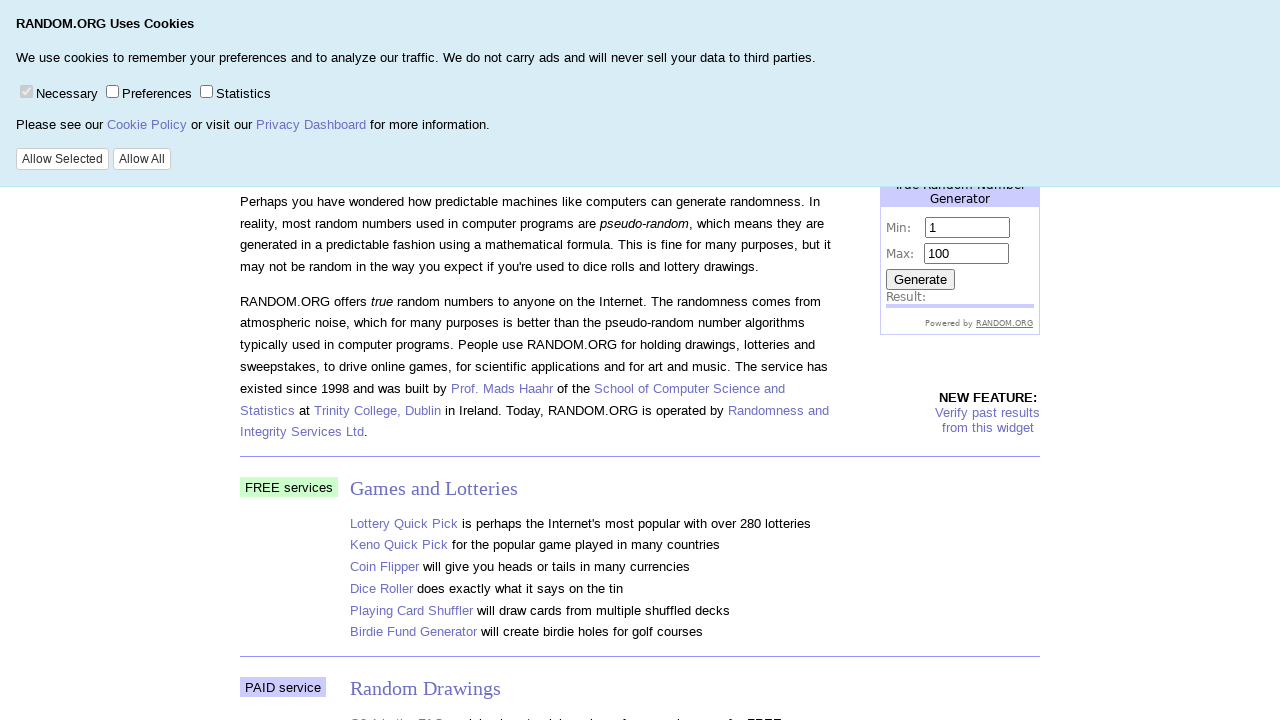

Located iframe on random.org
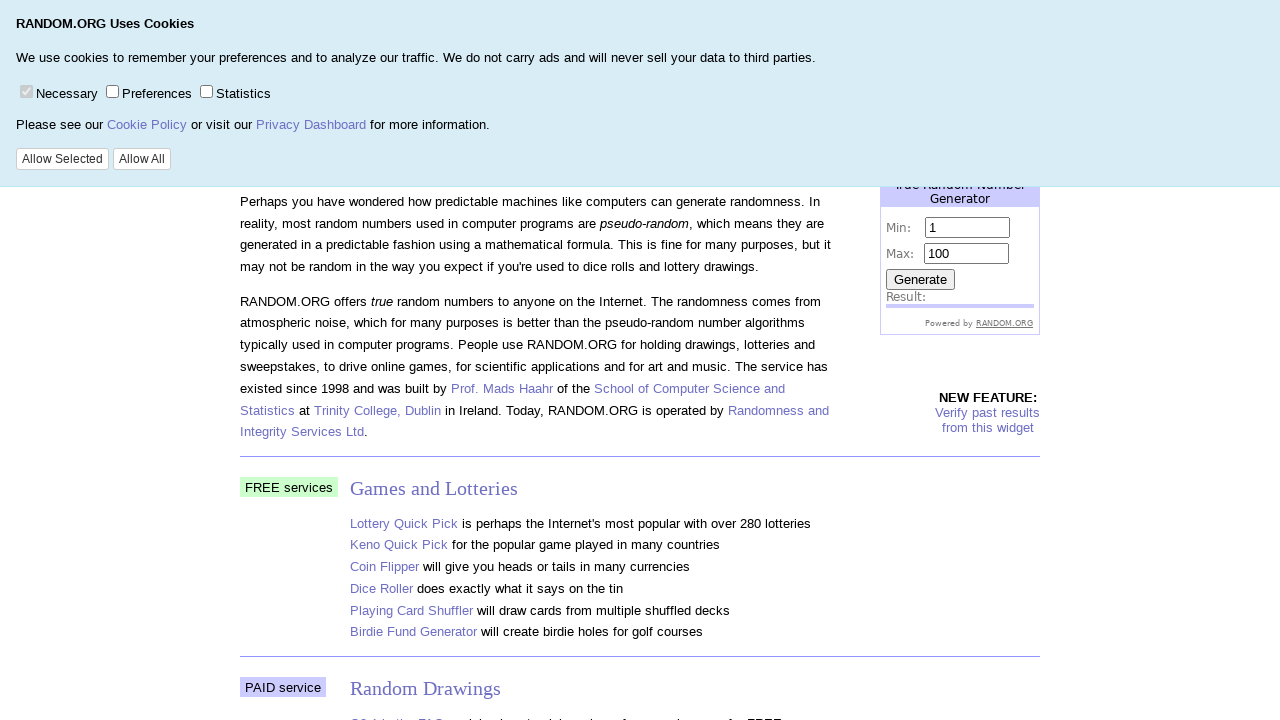

Retrieved iframe source URL
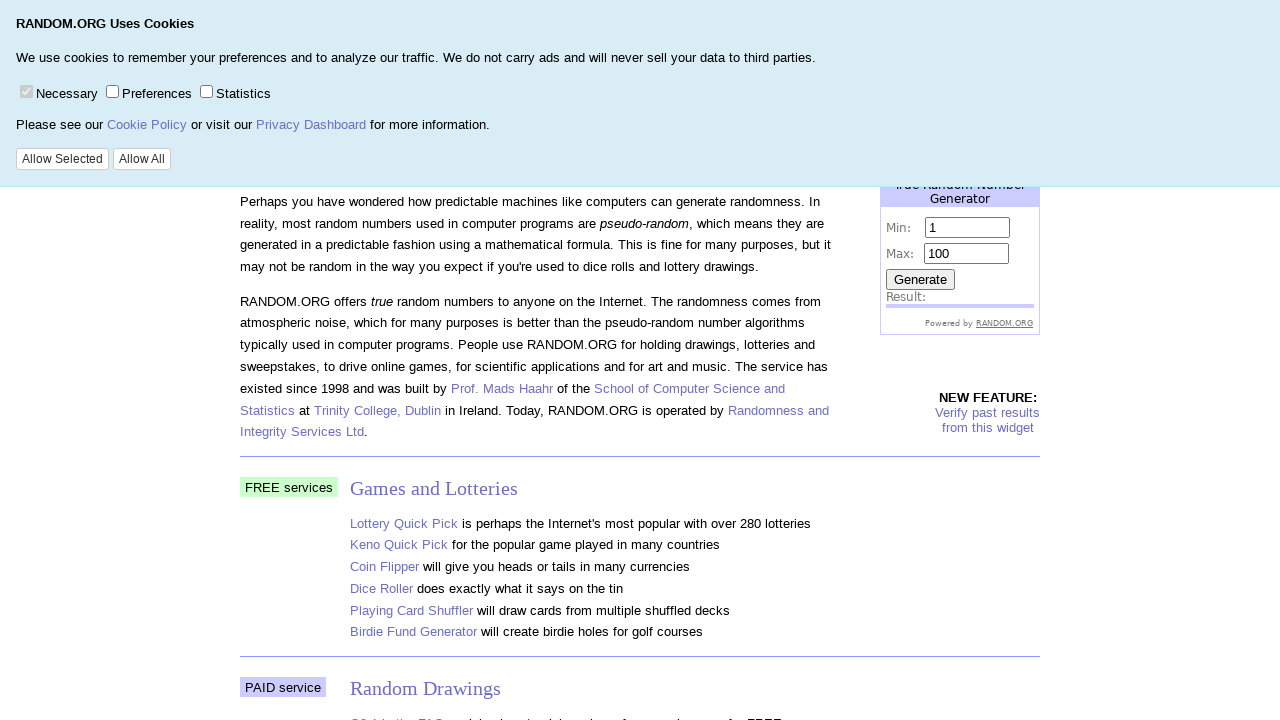

Navigated to iframe source URL
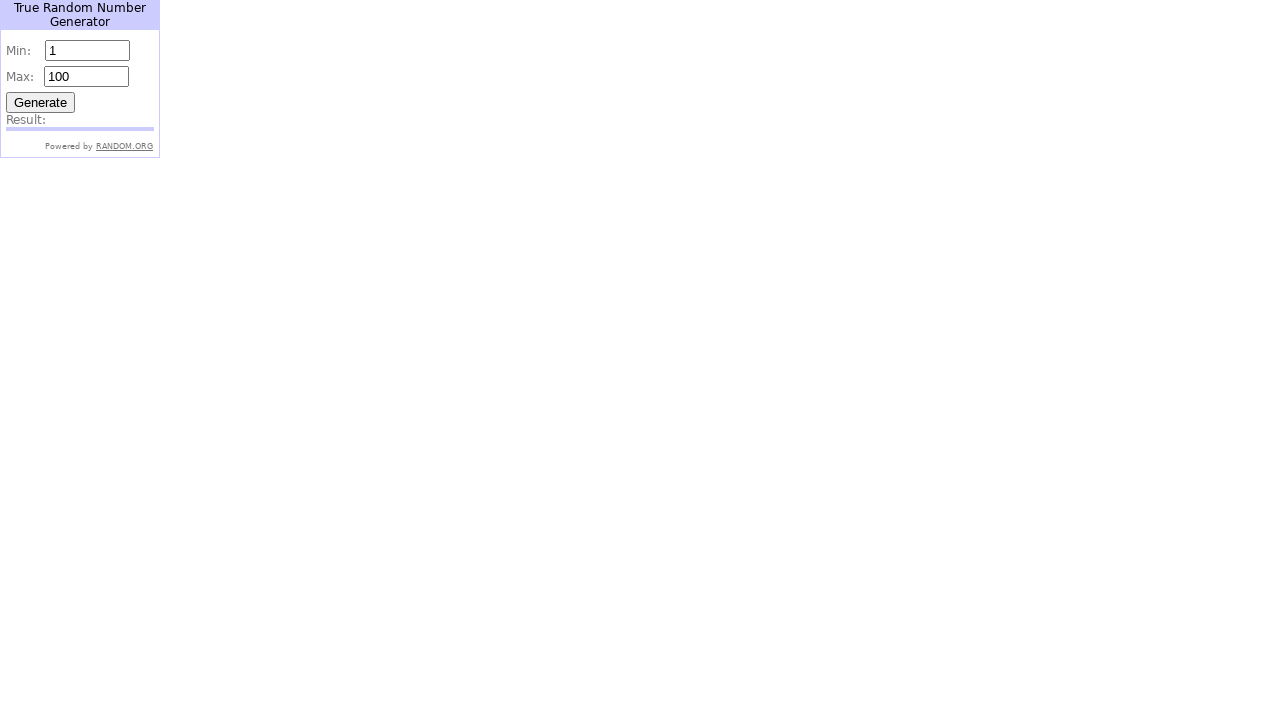

Filled minimum value field with '5' on input[id$='min']
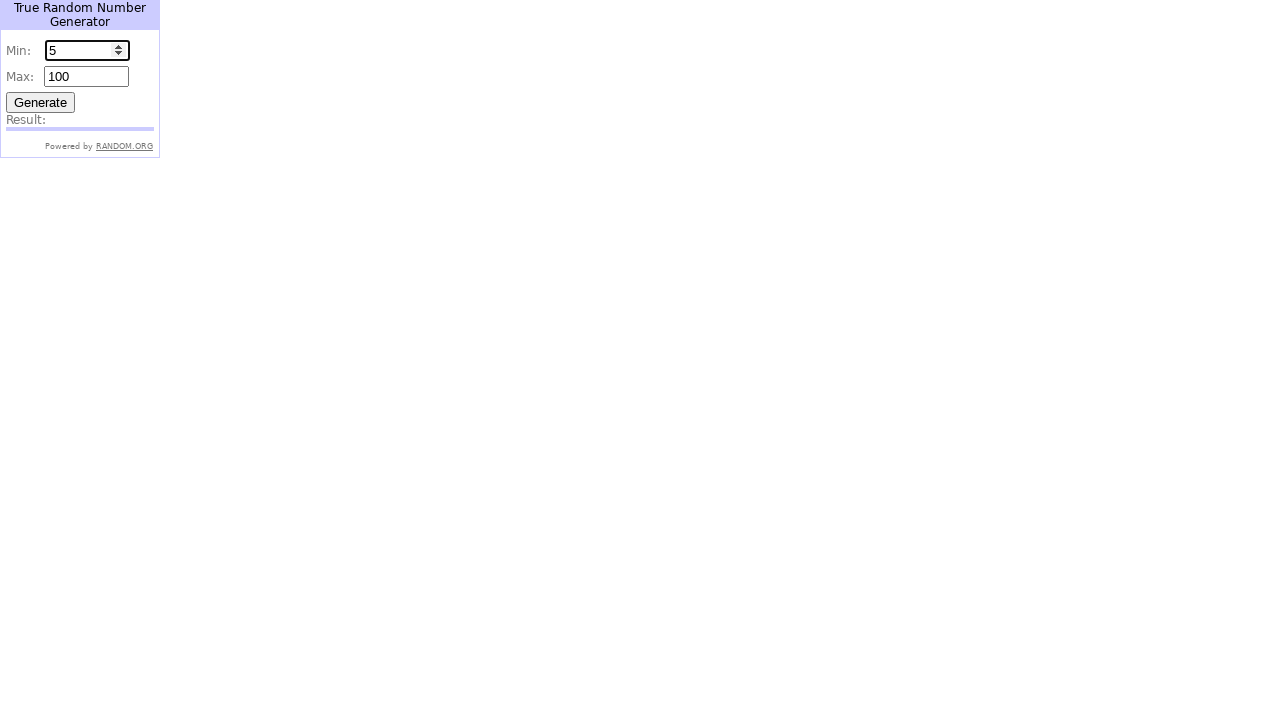

Filled maximum value field with '5' on input[id$='max']
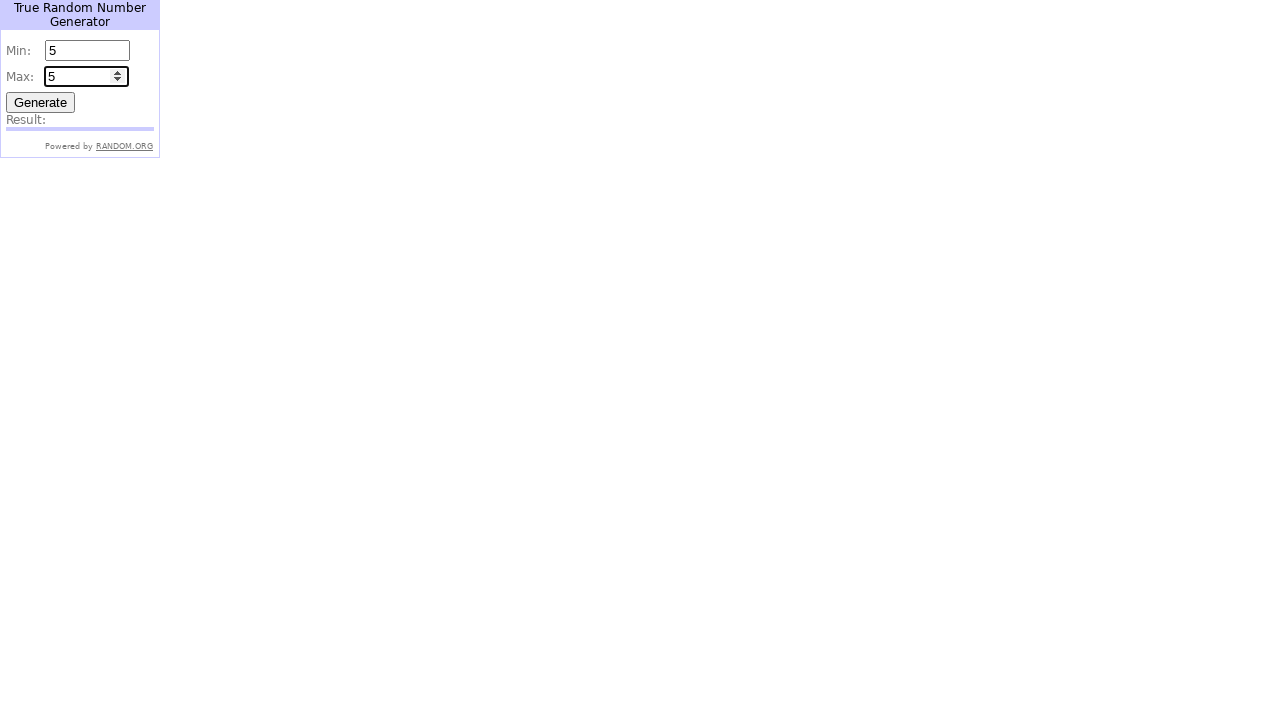

Clicked Generate button to get random number at (40, 102) on input[value='Generate']
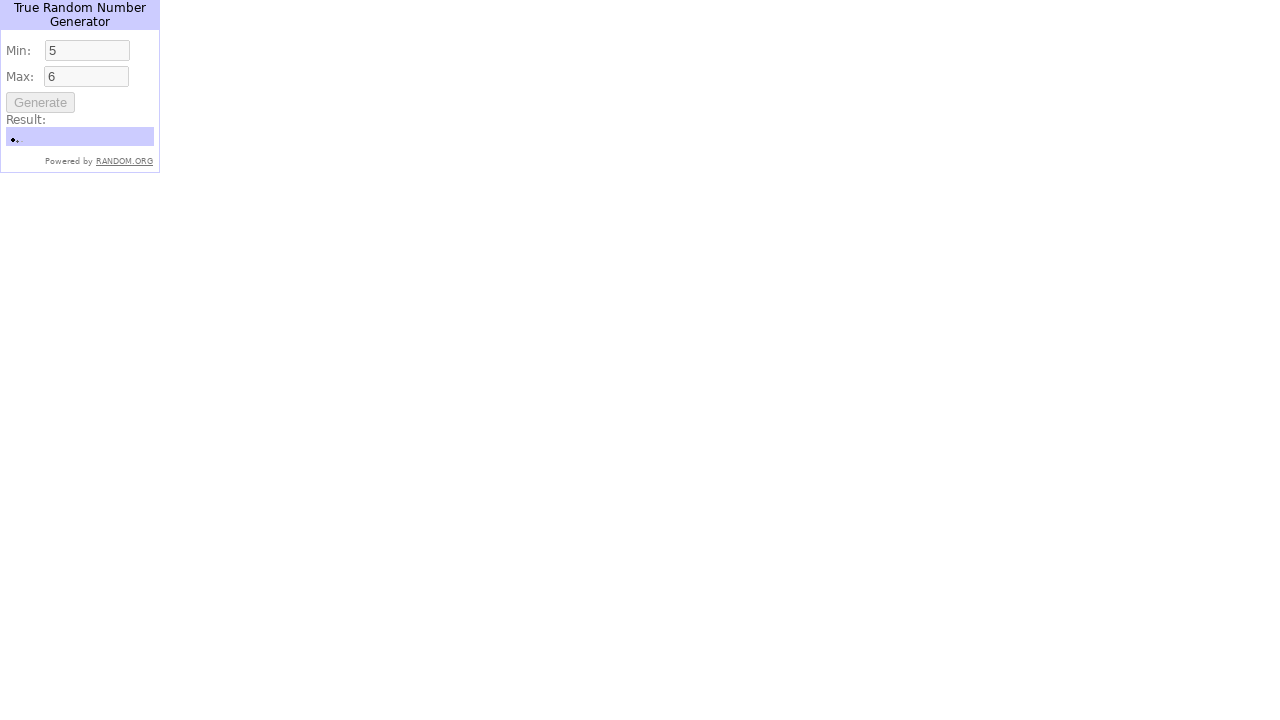

Random number result became visible
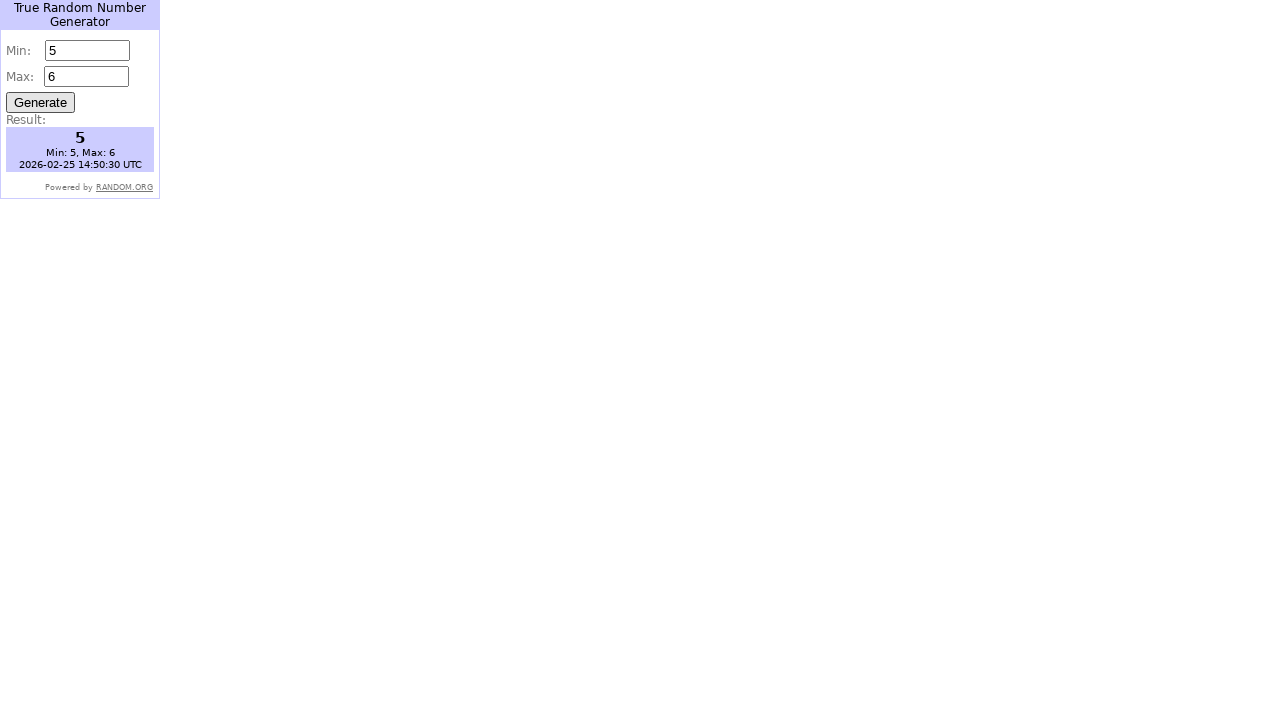

Retrieved random number: 5
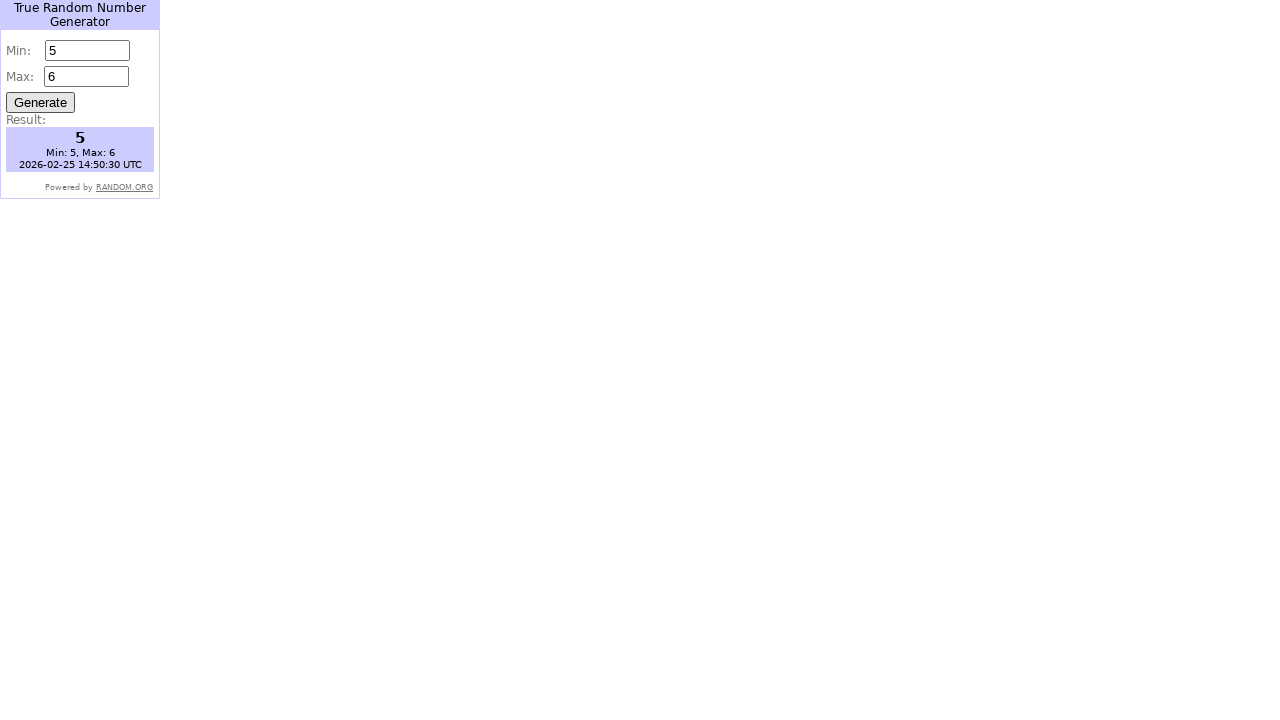

Navigated to calculator demo page
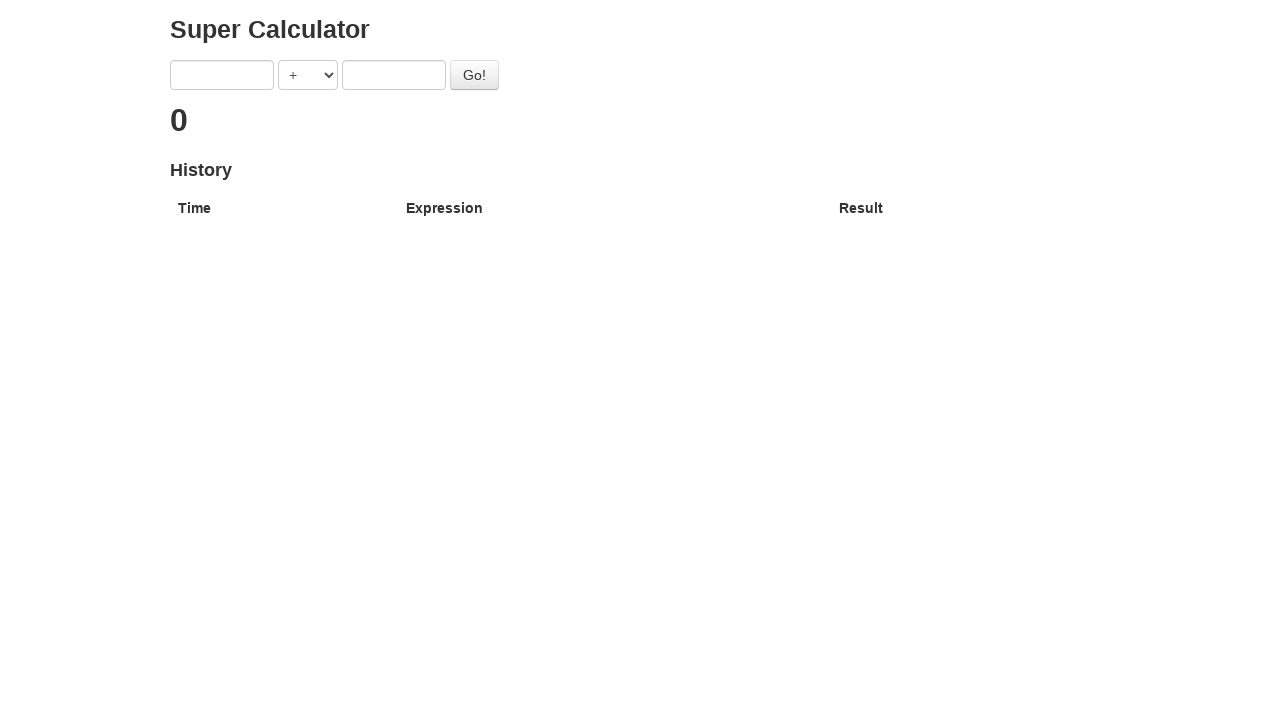

Selected multiplication operator for operation 1 on select[ng-model='operator']
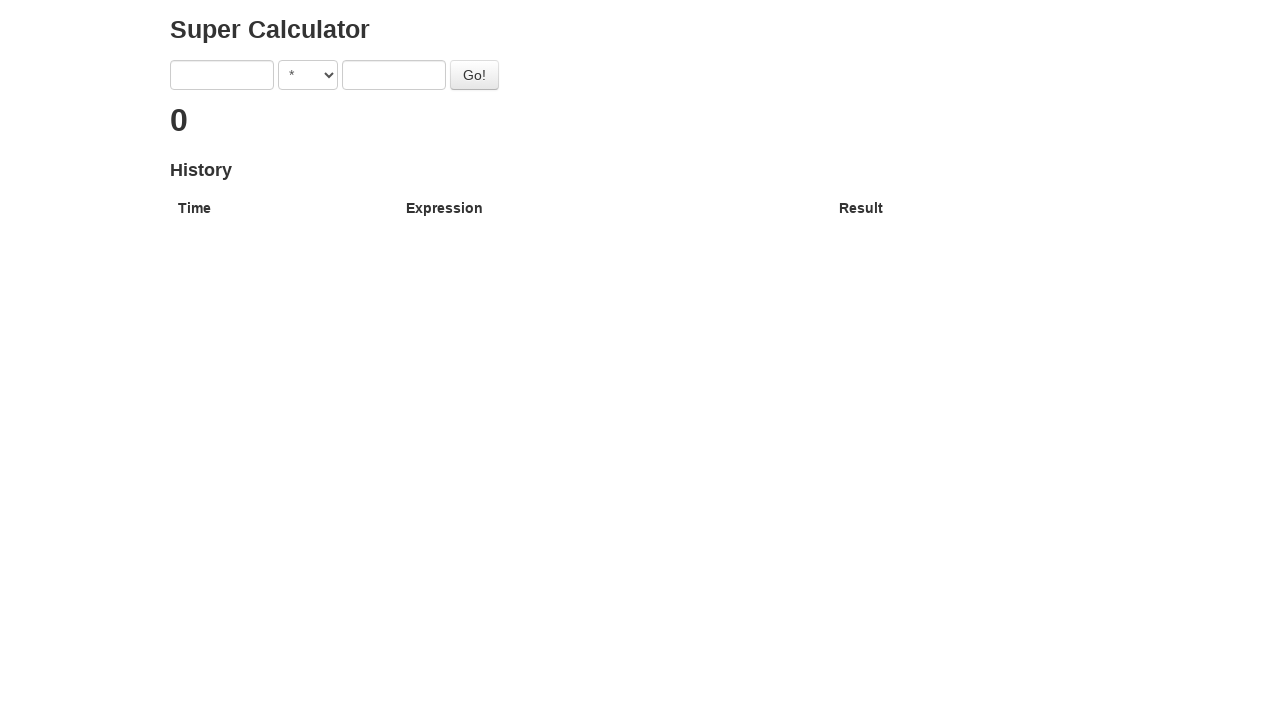

Filled first operand with 5 on input[ng-model='first']
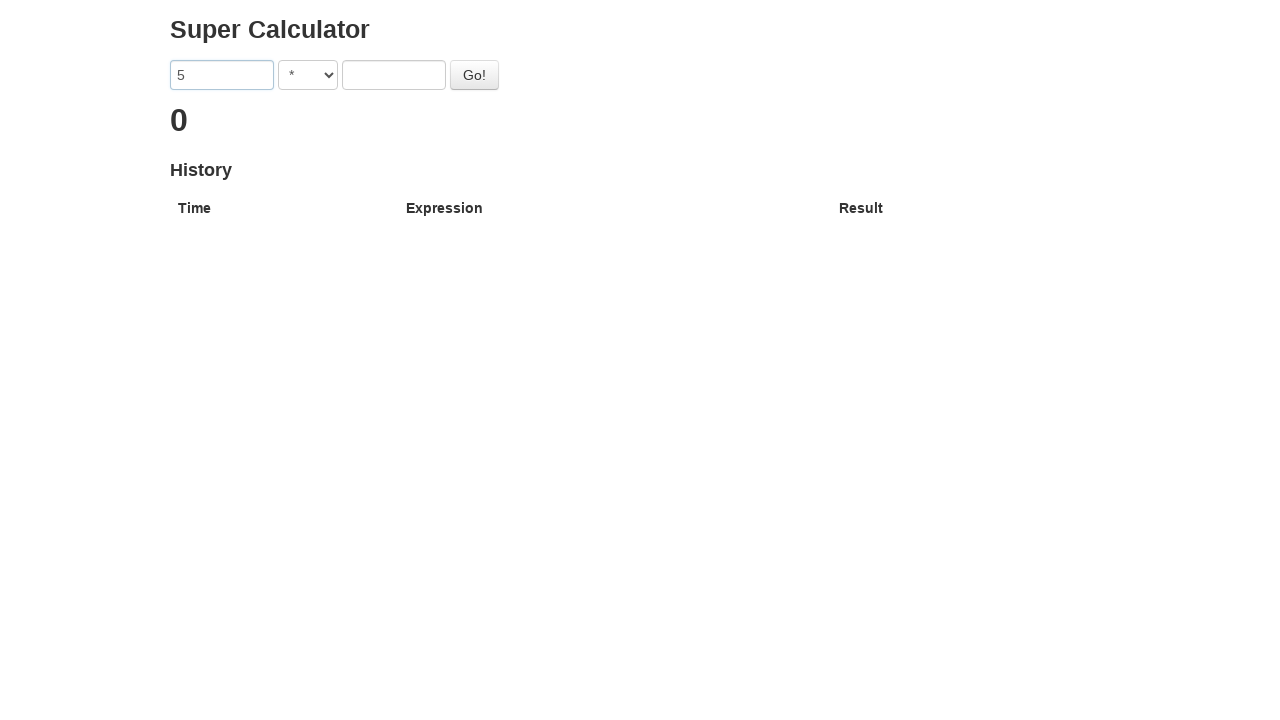

Filled second operand with 4 on input[ng-model='second']
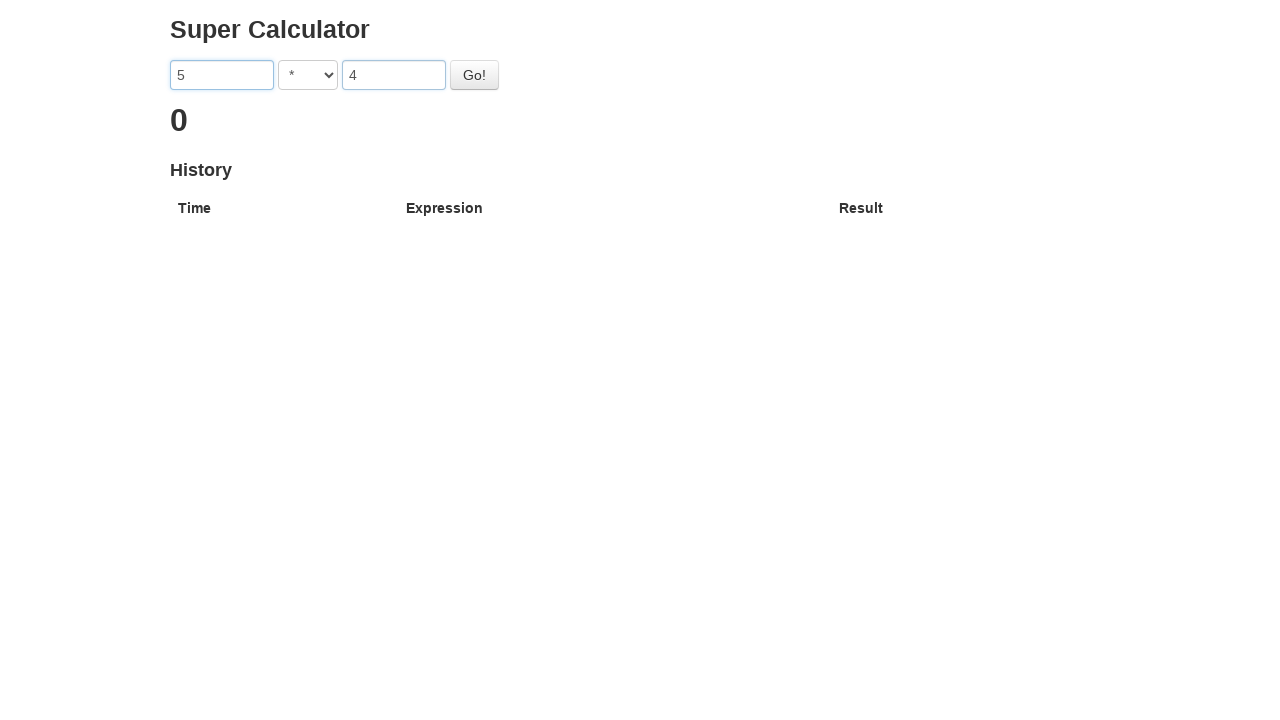

Clicked calculate button for 5 * 4 at (474, 75) on button#gobutton
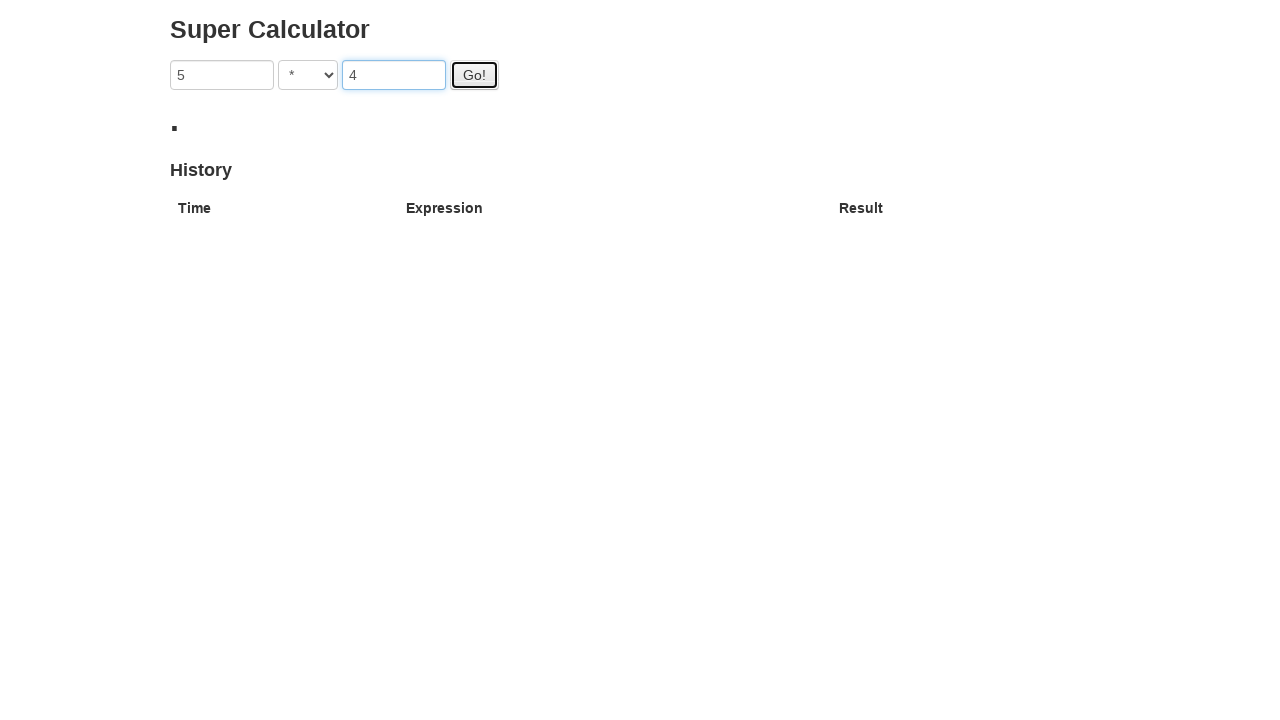

Calculation result appeared in history
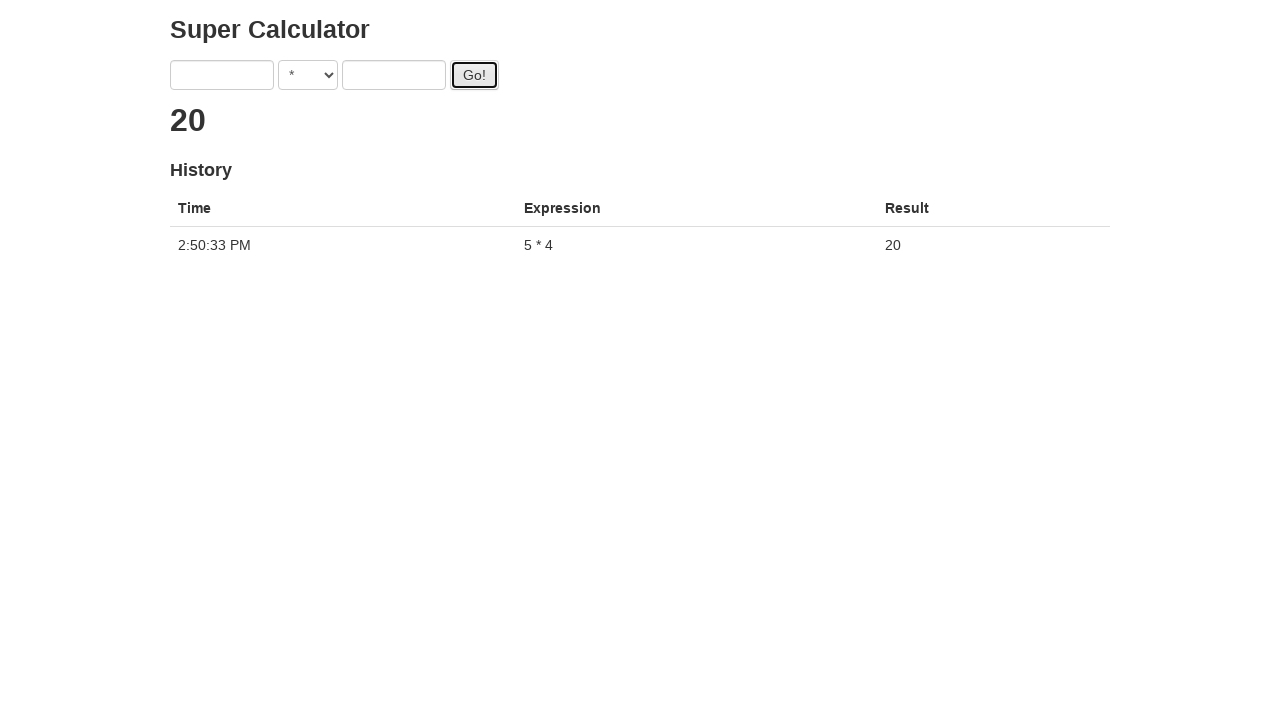

Selected multiplication operator for operation 2 on select[ng-model='operator']
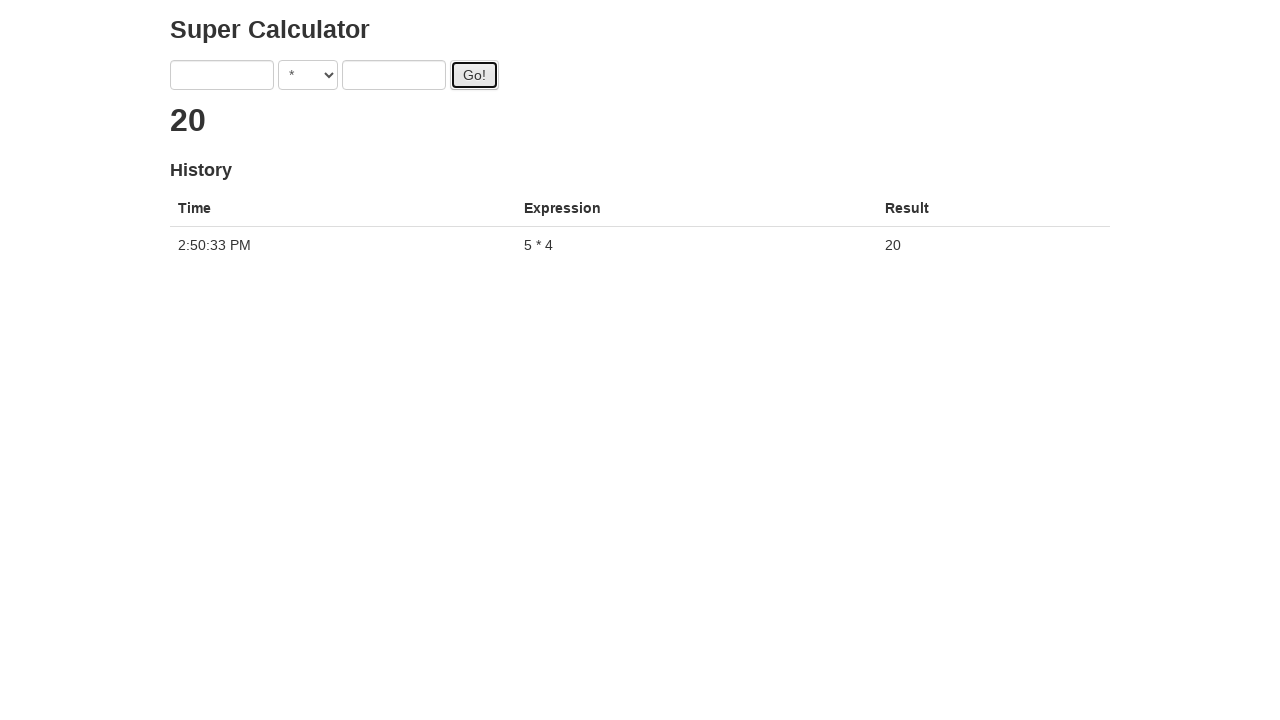

Filled first operand with 5 on input[ng-model='first']
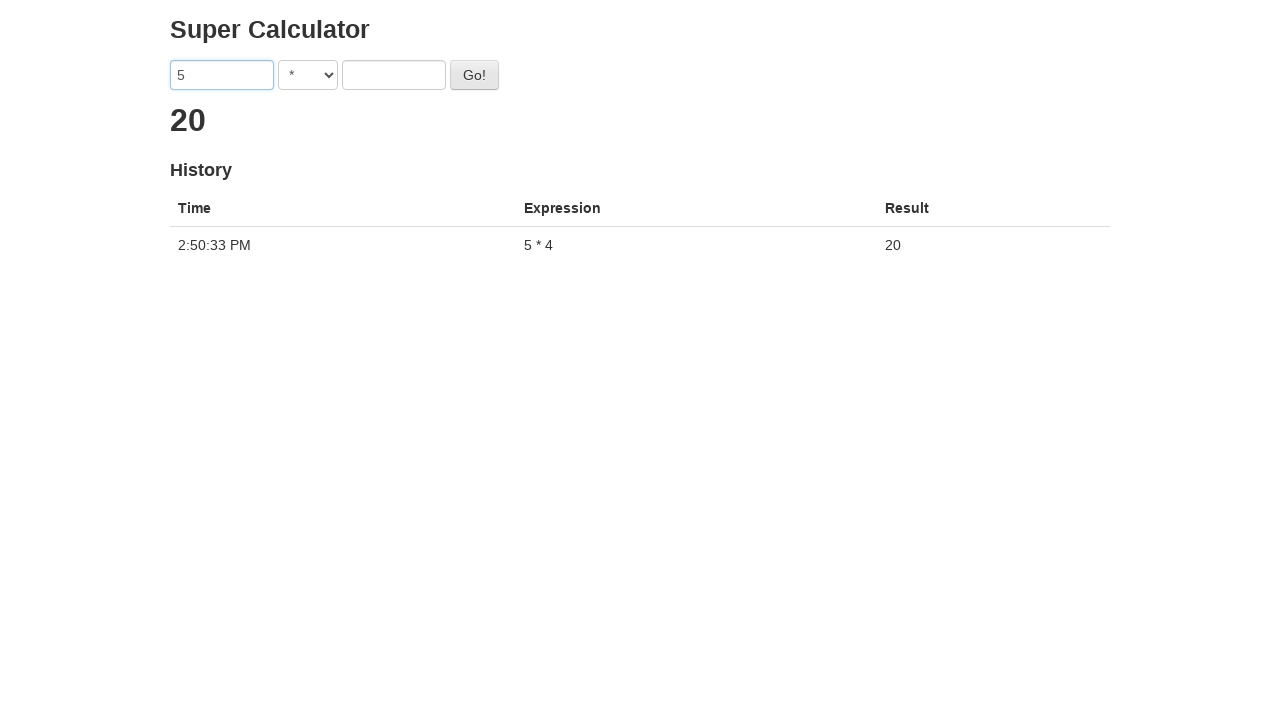

Filled second operand with 3 on input[ng-model='second']
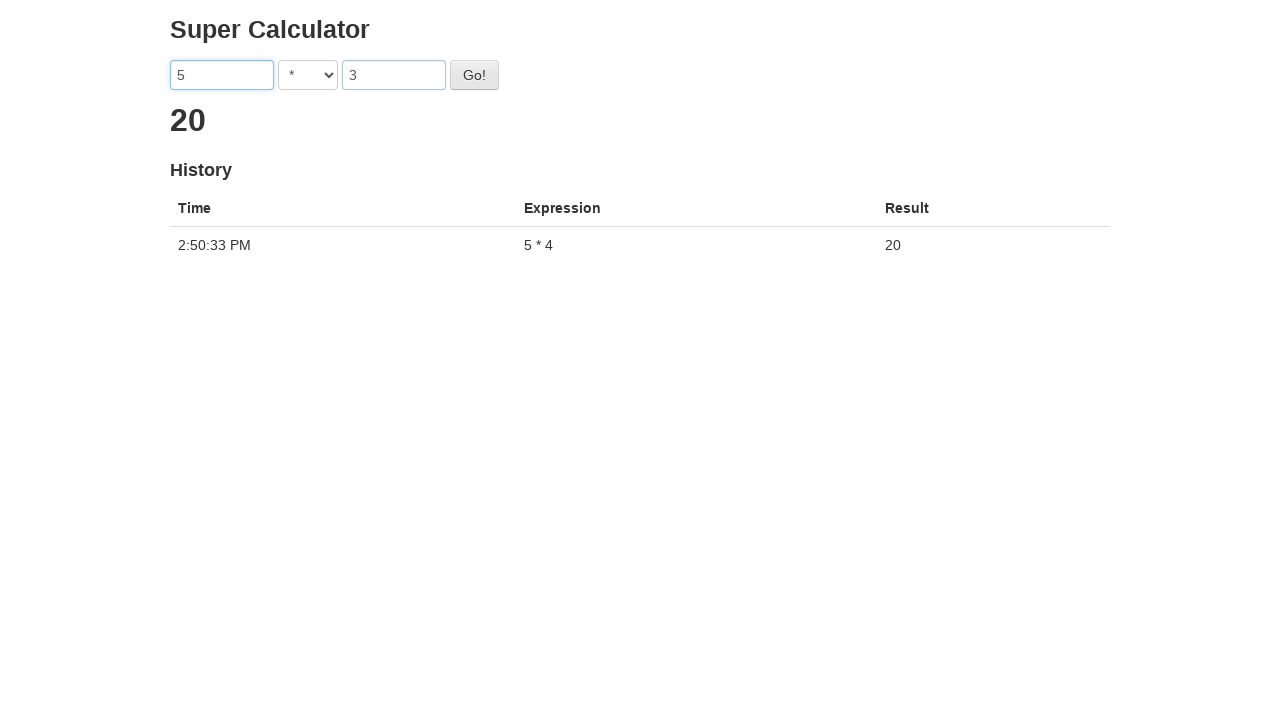

Clicked calculate button for 5 * 3 at (474, 75) on button#gobutton
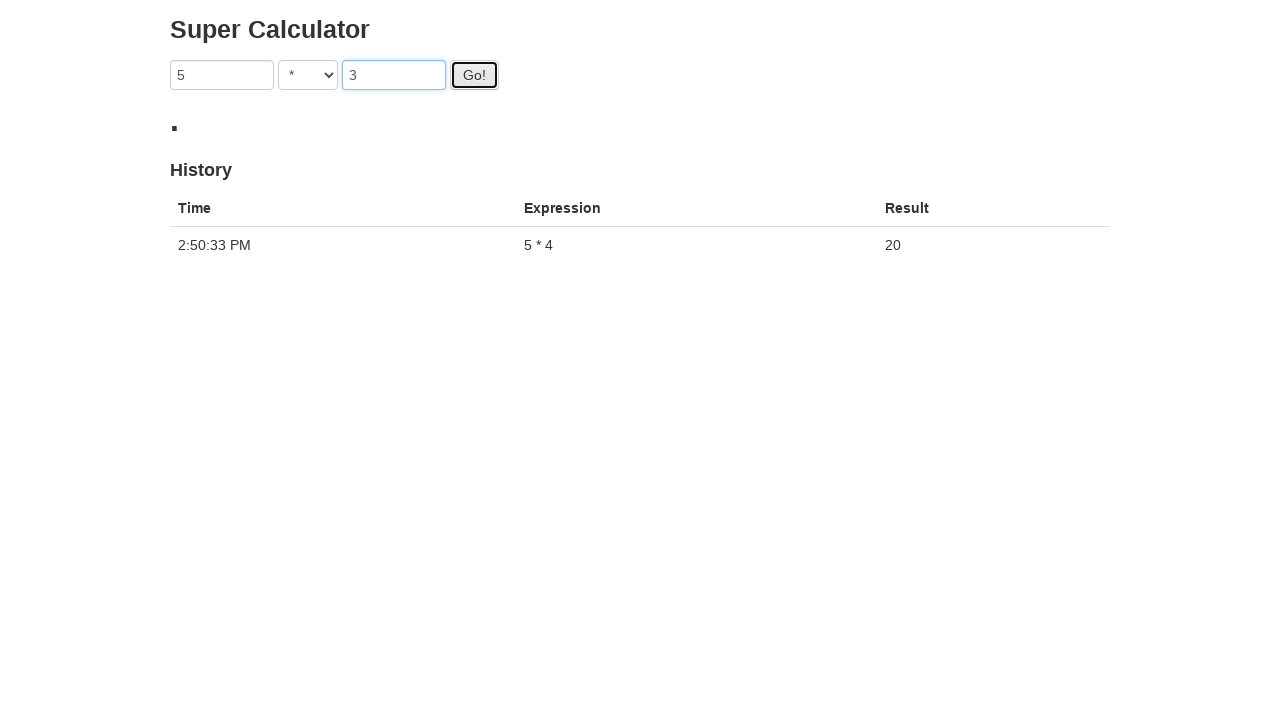

Calculation result appeared in history
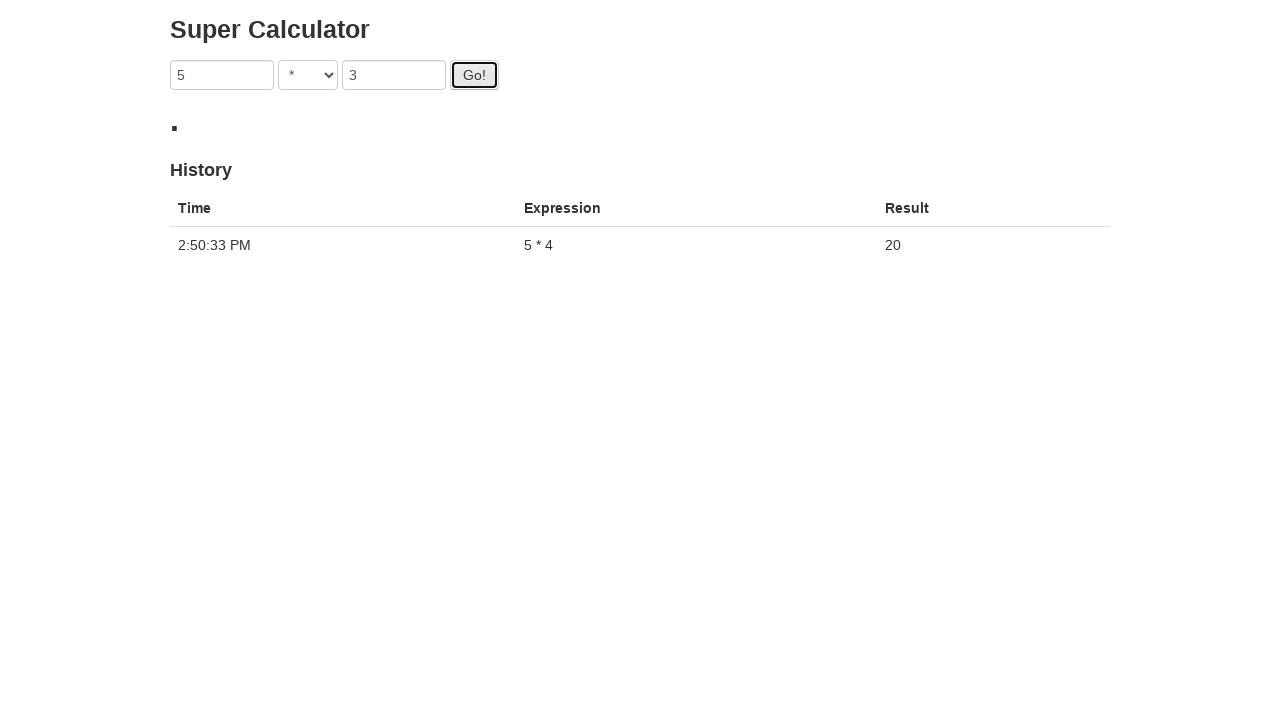

Selected multiplication operator for operation 3 on select[ng-model='operator']
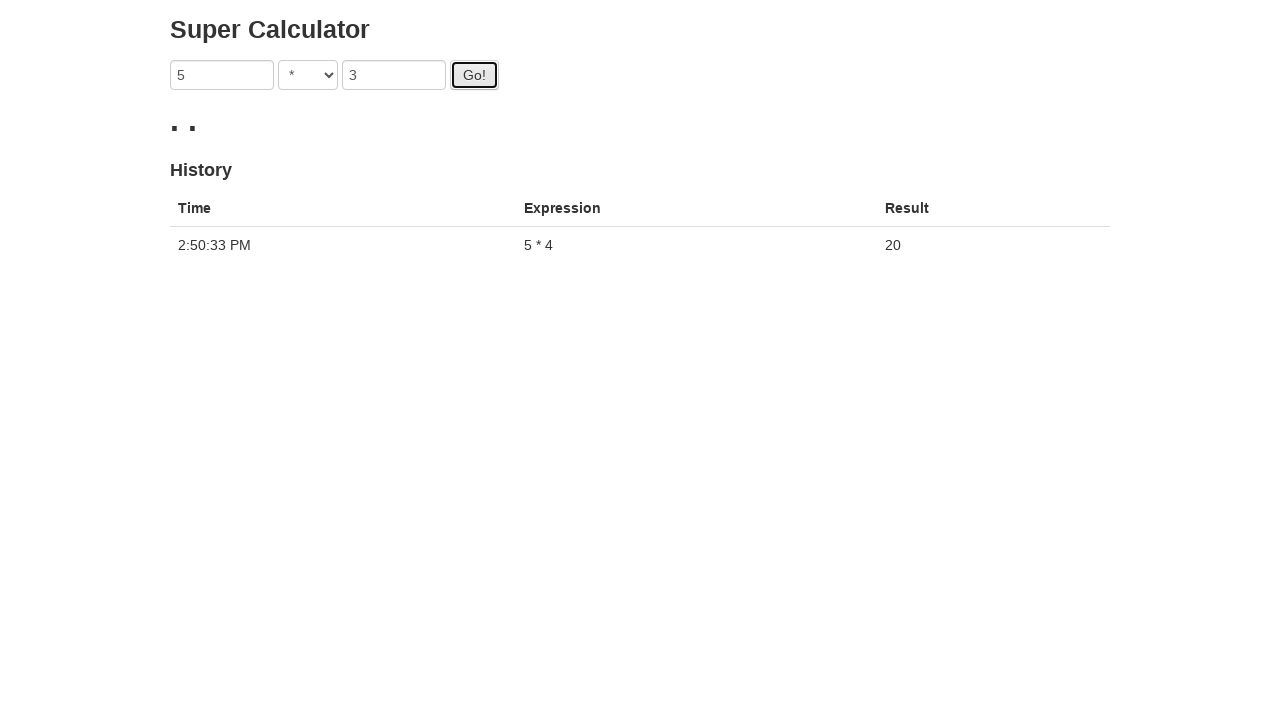

Filled first operand with 5 on input[ng-model='first']
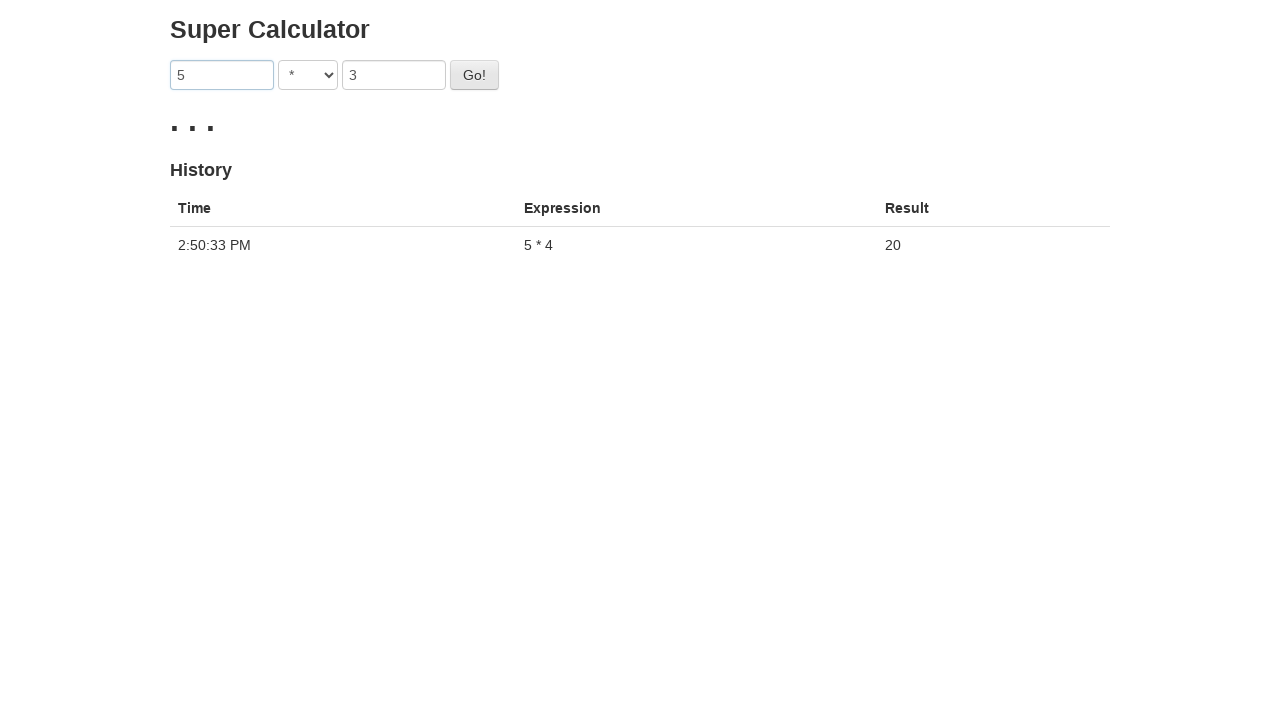

Filled second operand with 2 on input[ng-model='second']
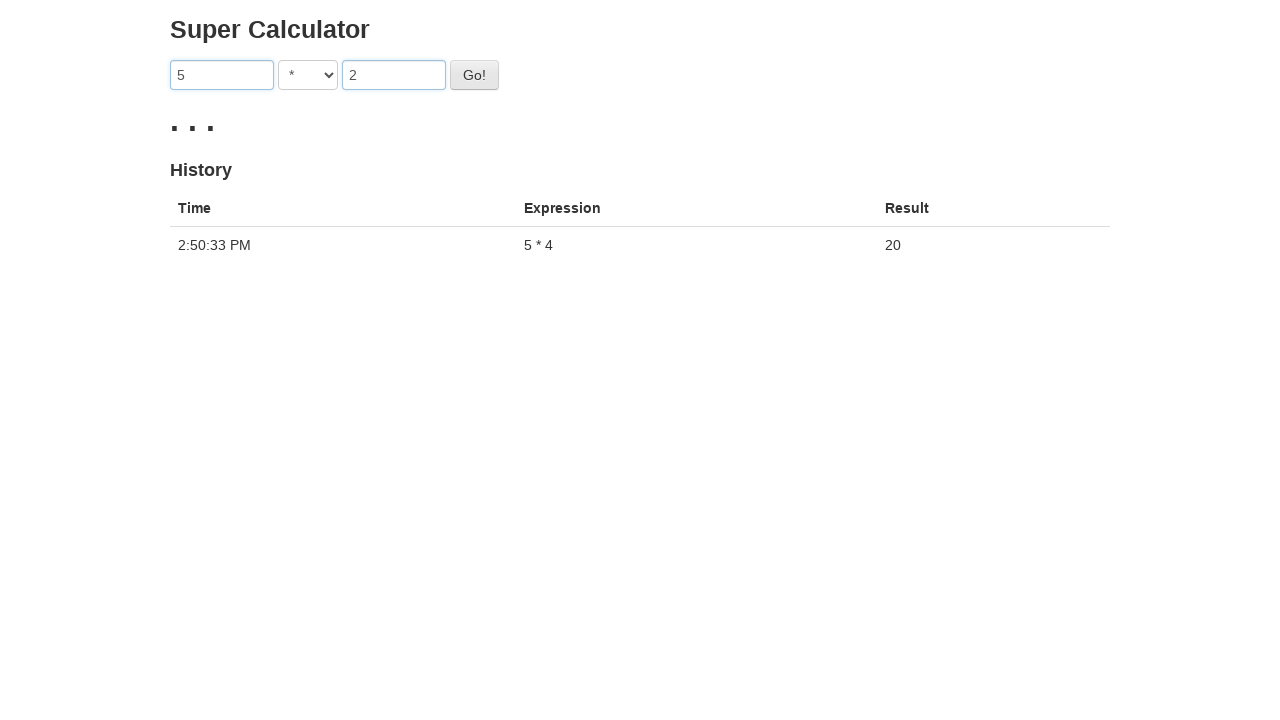

Clicked calculate button for 5 * 2 at (474, 75) on button#gobutton
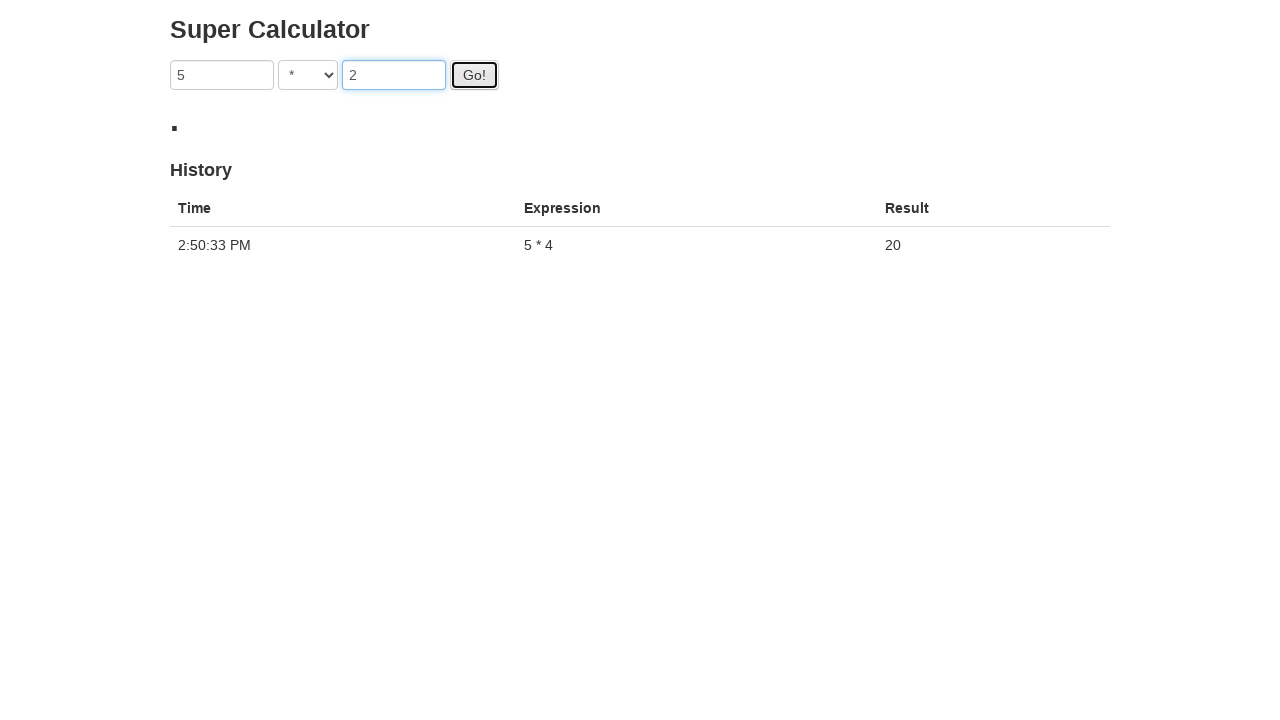

Calculation result appeared in history
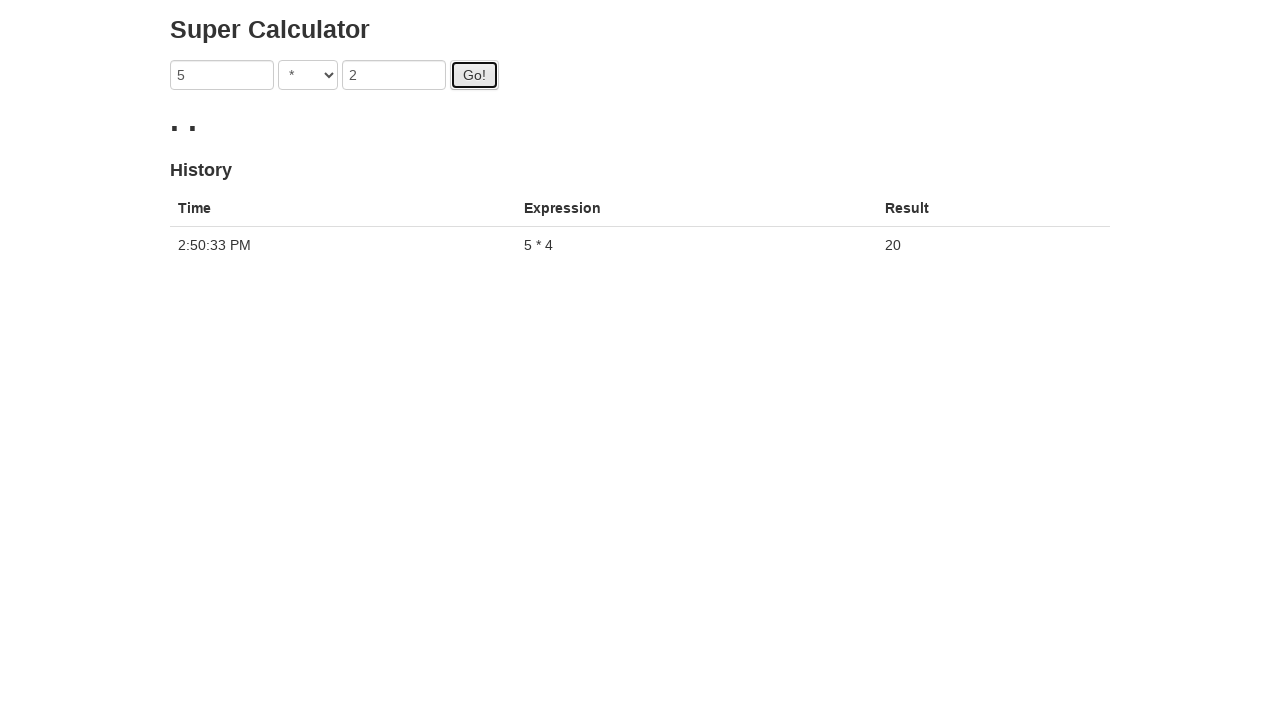

Selected multiplication operator for operation 4 on select[ng-model='operator']
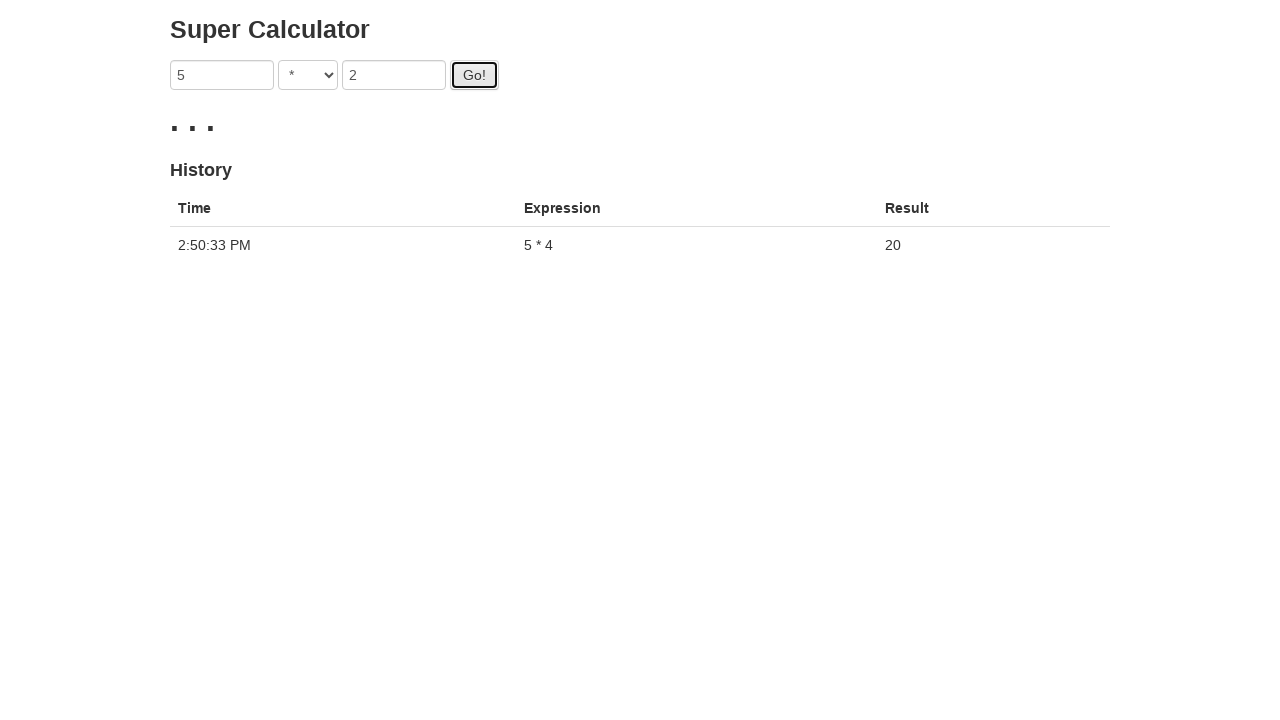

Filled first operand with 5 on input[ng-model='first']
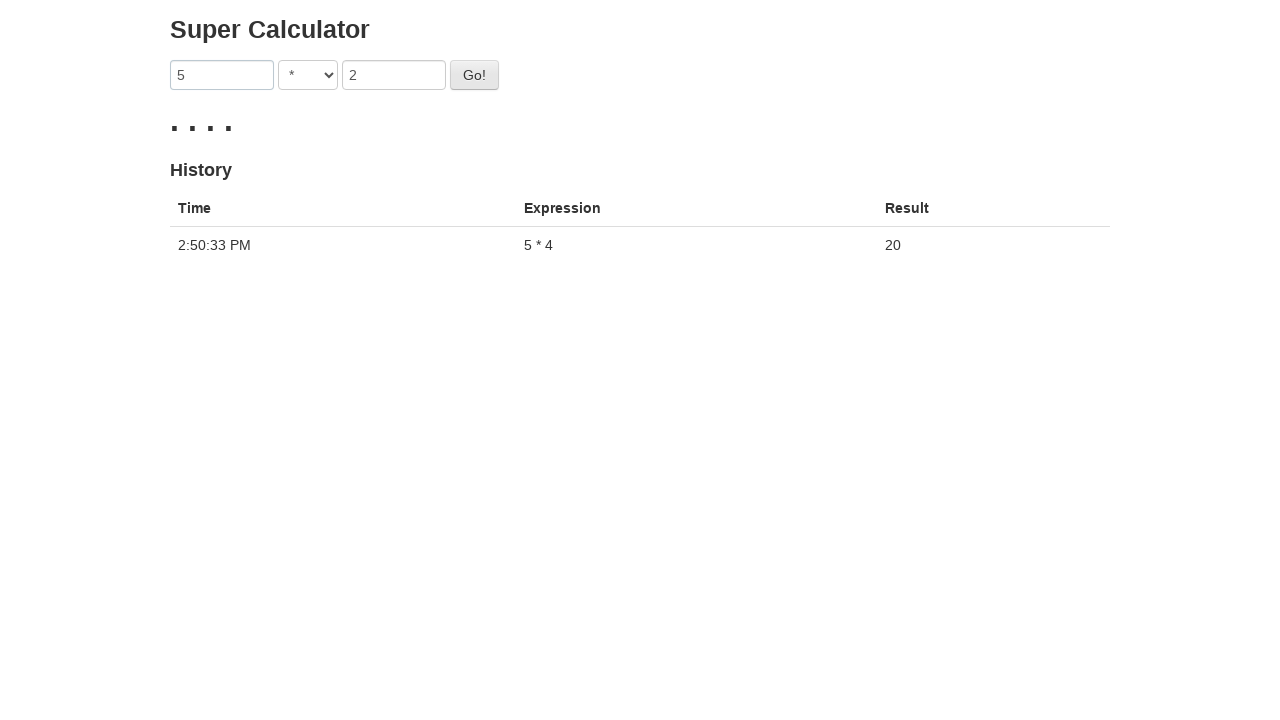

Filled second operand with 1 on input[ng-model='second']
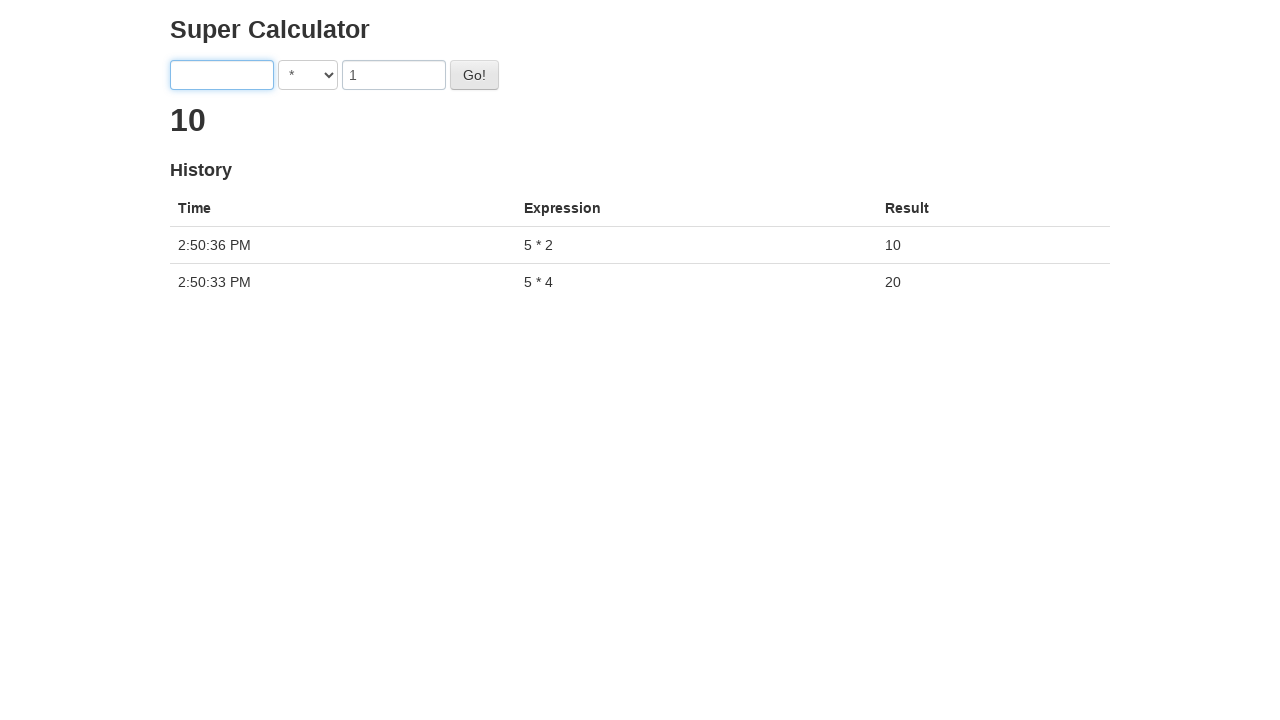

Clicked calculate button for 5 * 1 at (474, 75) on button#gobutton
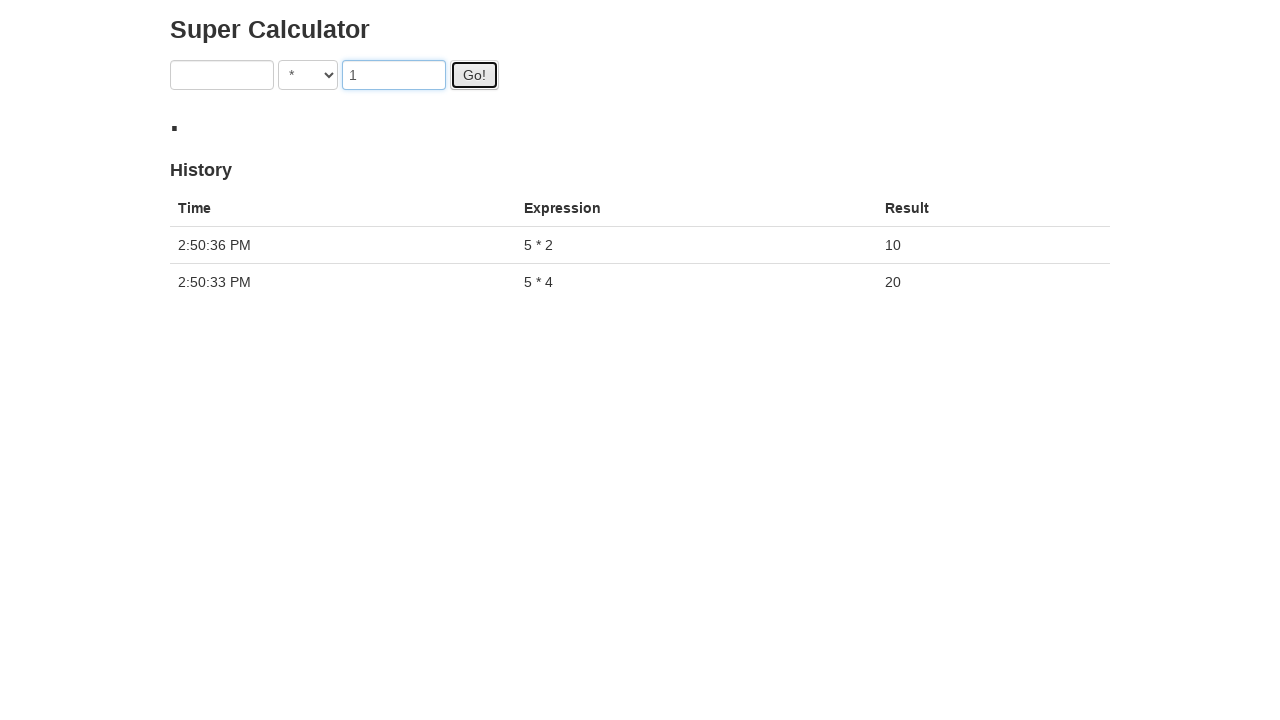

Calculation result appeared in history
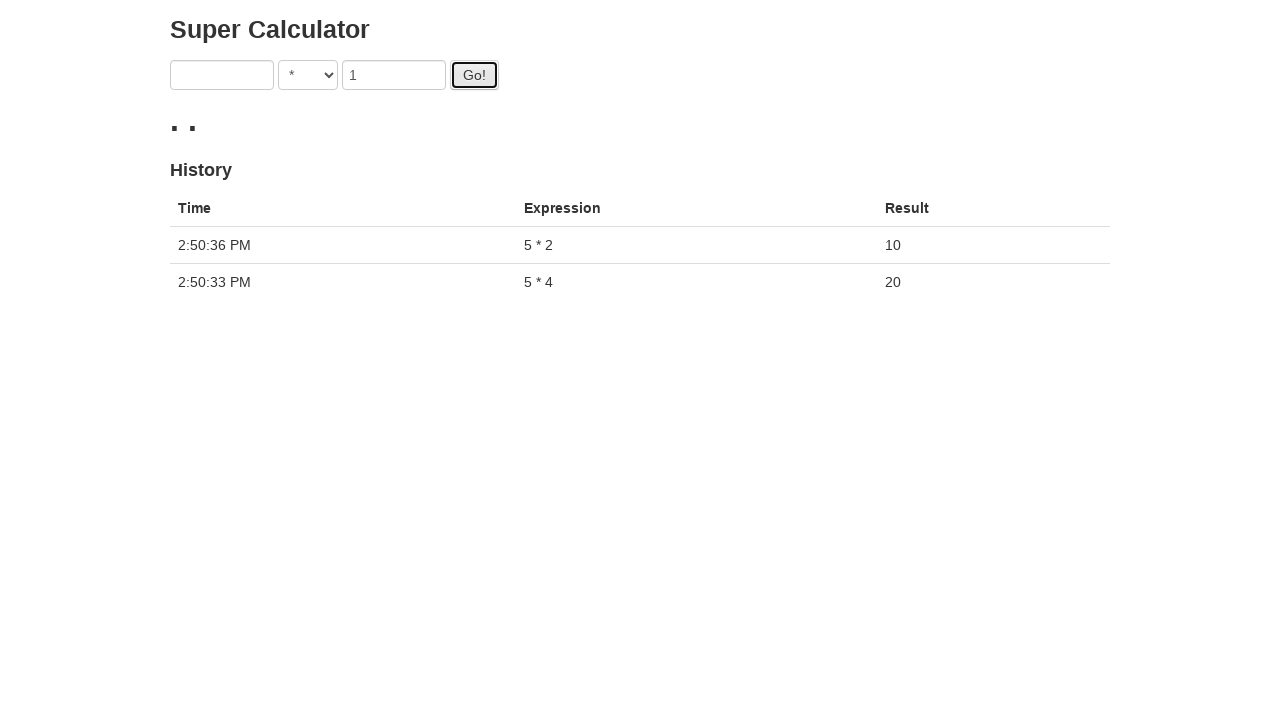

Selected multiplication operator for operation 5 on select[ng-model='operator']
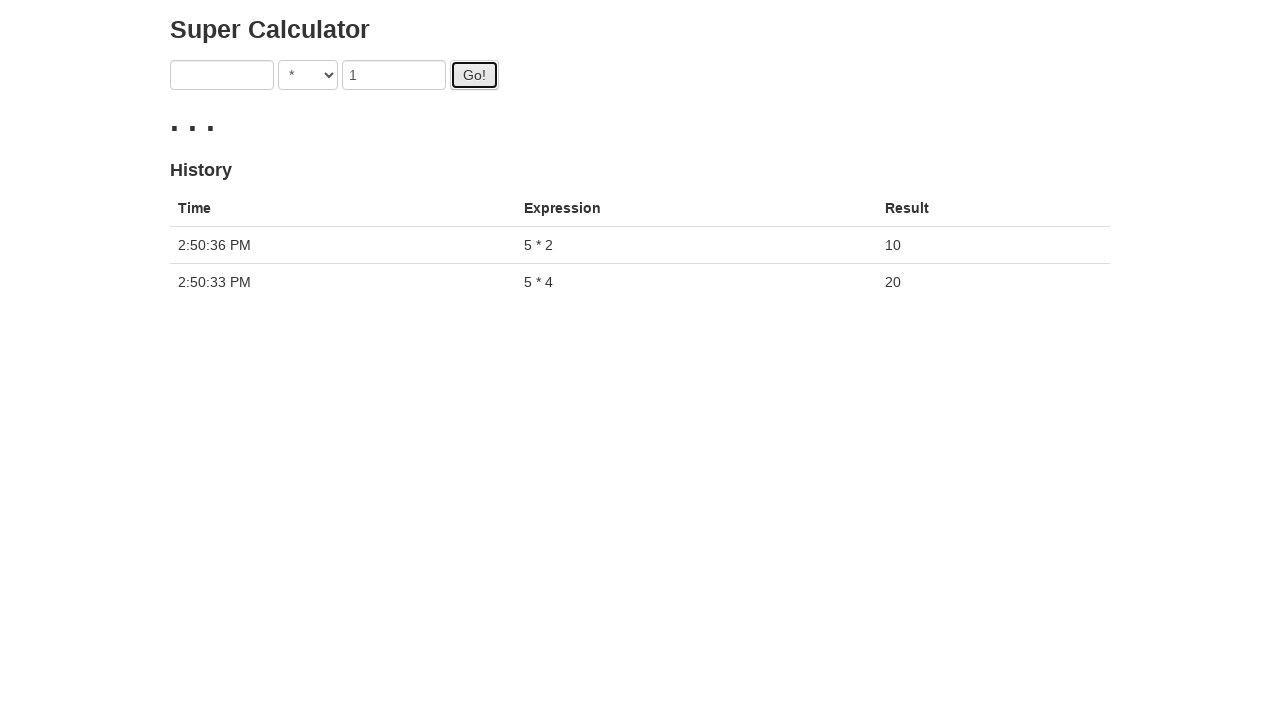

Filled first operand with 5 on input[ng-model='first']
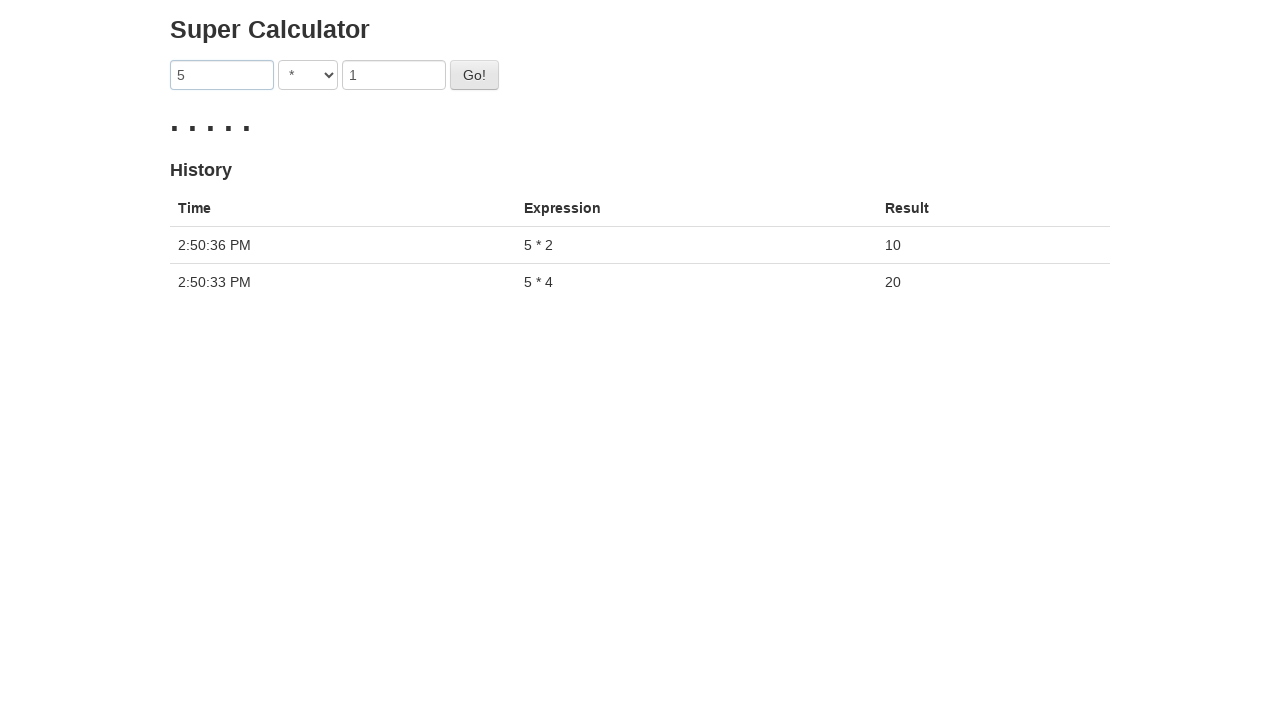

Filled second operand with 0 on input[ng-model='second']
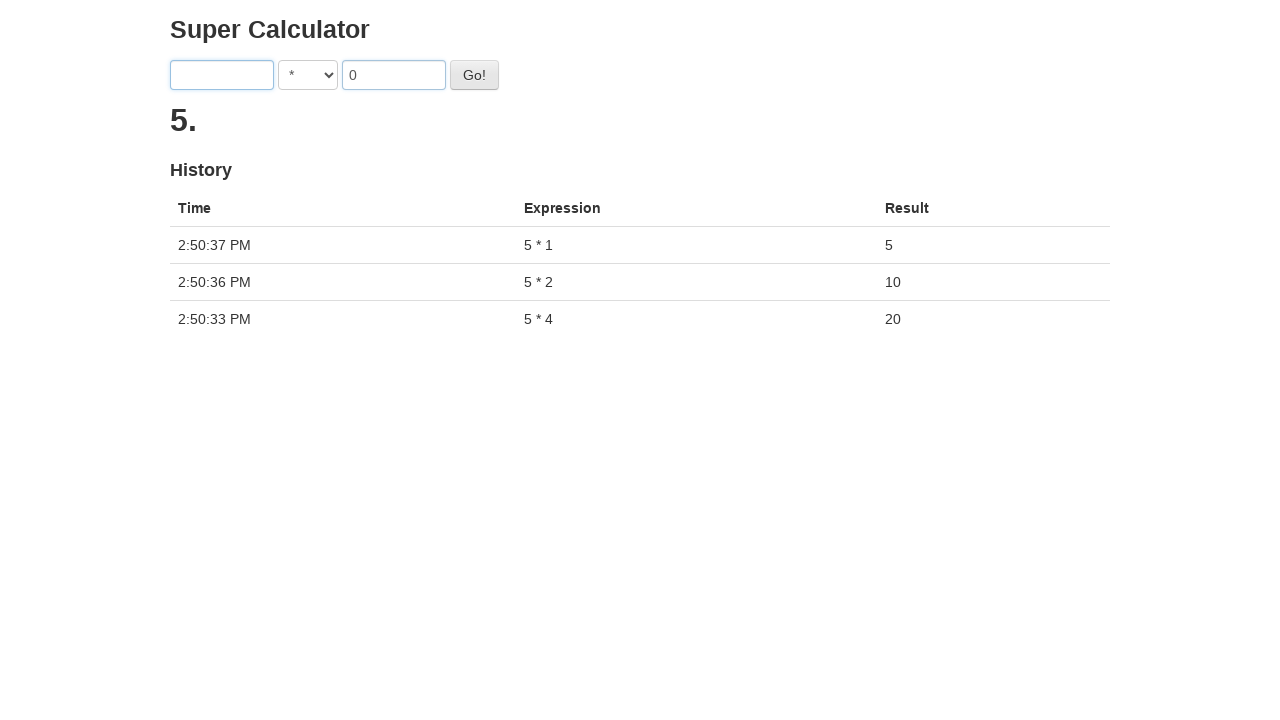

Clicked calculate button for 5 * 0 at (474, 75) on button#gobutton
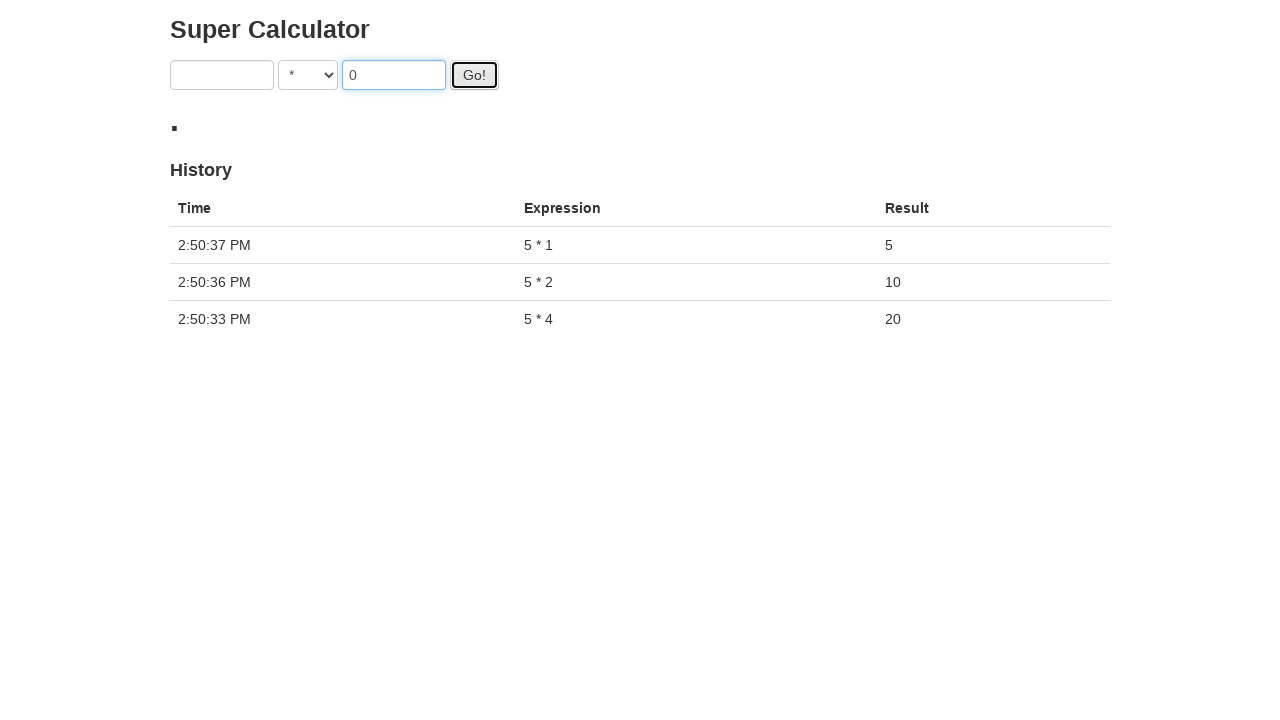

Calculation result appeared in history
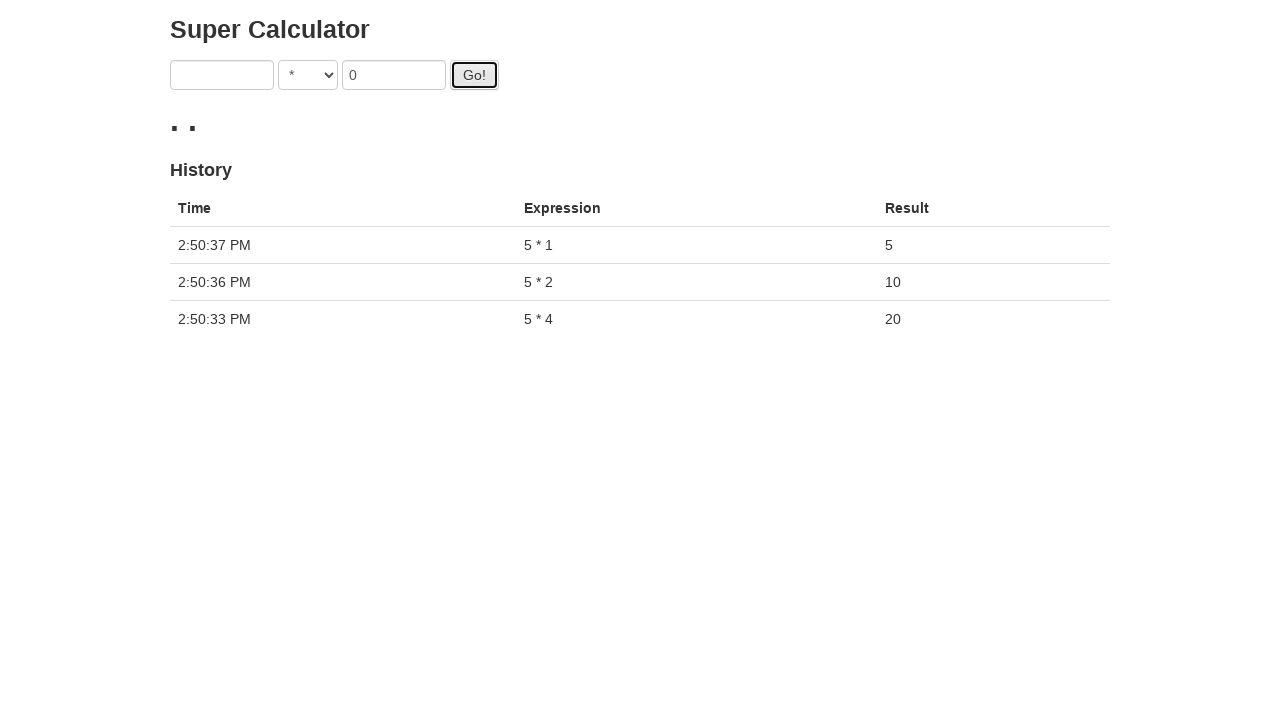

All multiplication operations completed, results displayed in history table
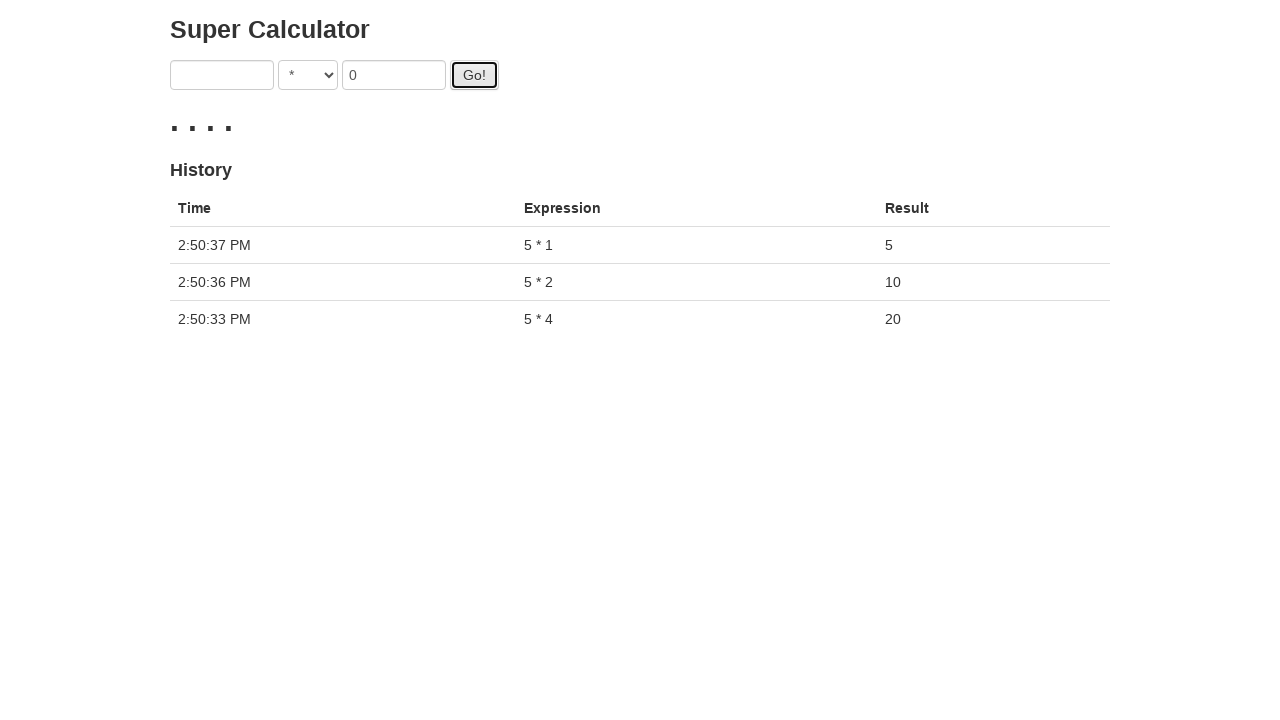

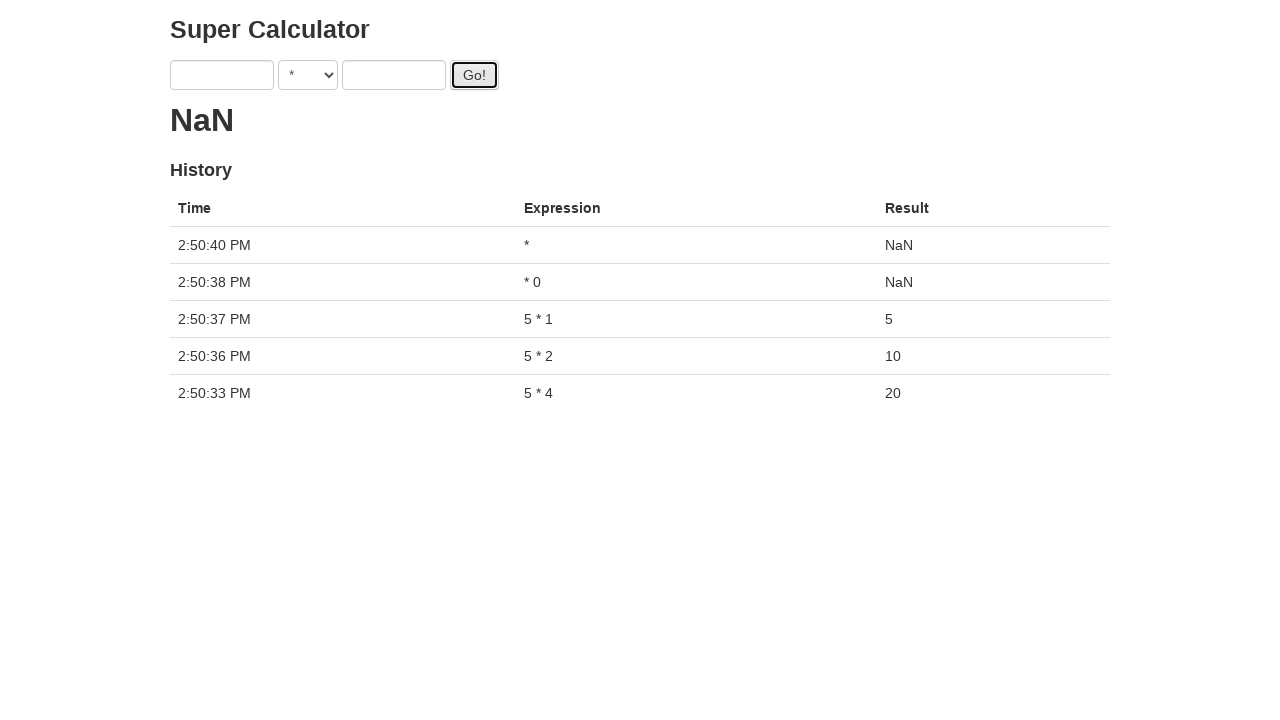